Fills out an automation practice form with generated user data and submits it

Starting URL: https://demoqa.com/automation-practice-form

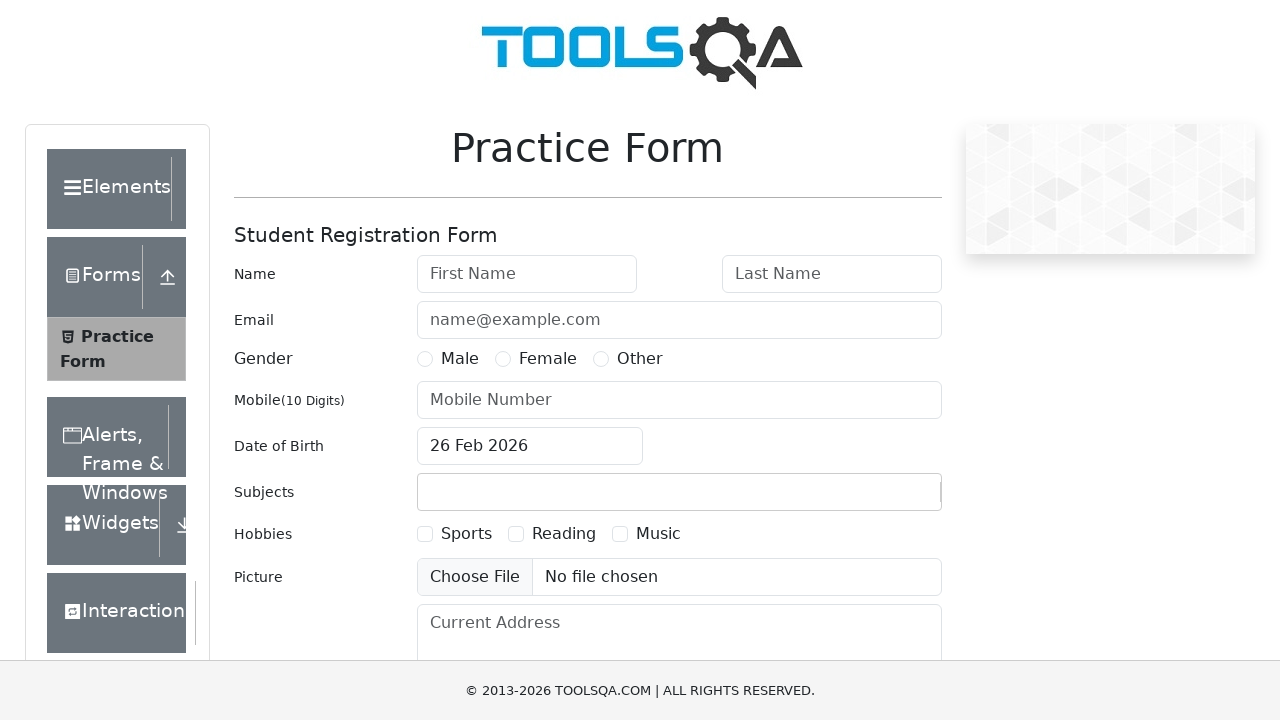

Filled first name field with 'Michael' on #firstName
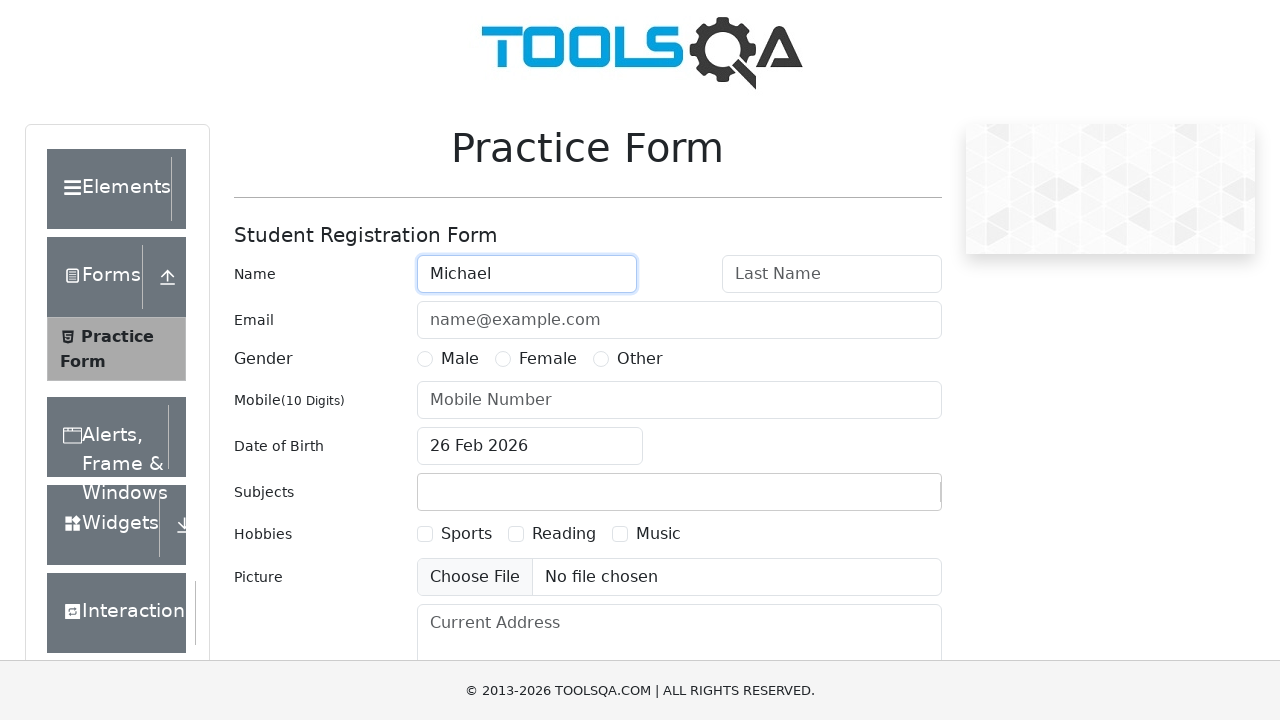

Filled last name field with 'Johnson' on #lastName
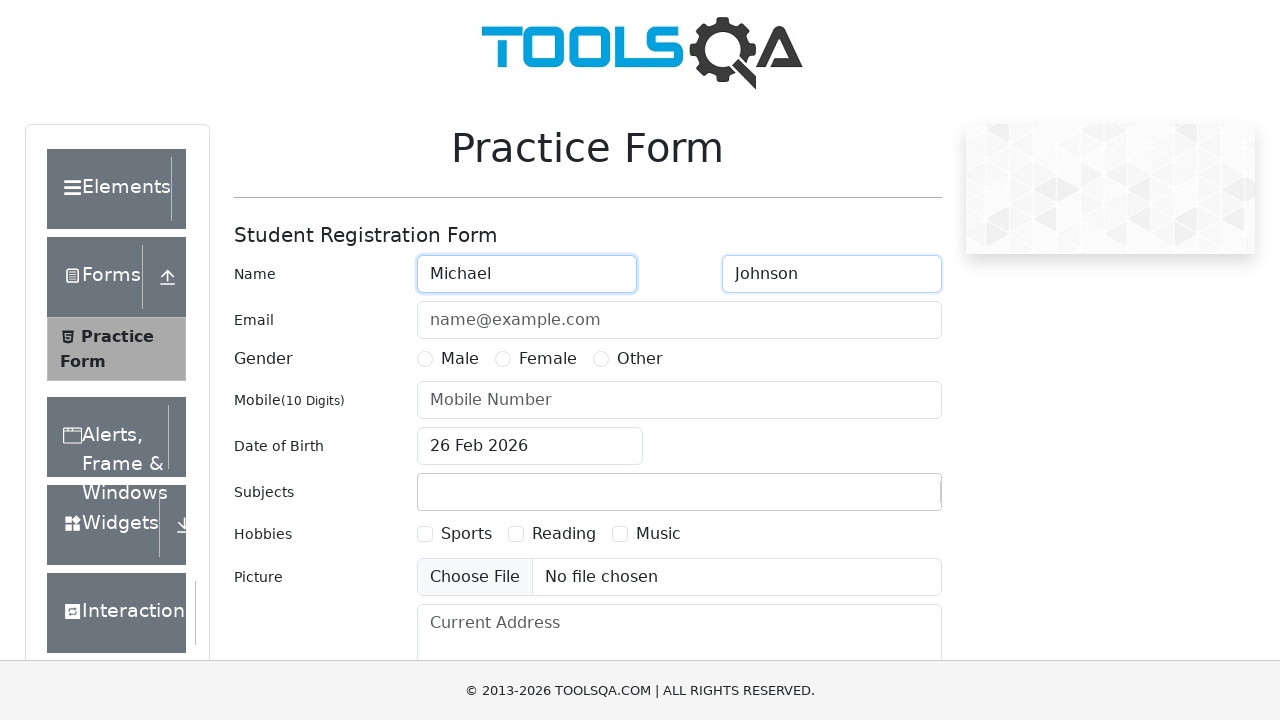

Filled user number field with '5551234567' on #userNumber
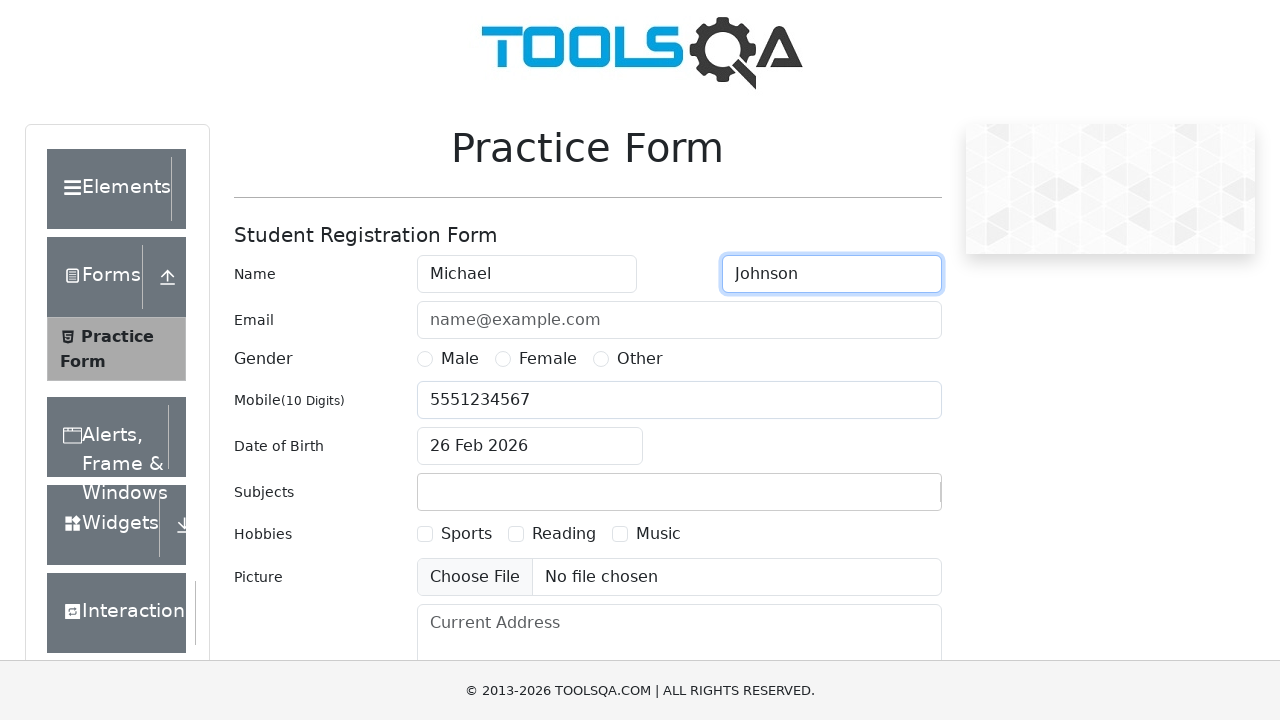

Submitted automation practice form using JavaScript click
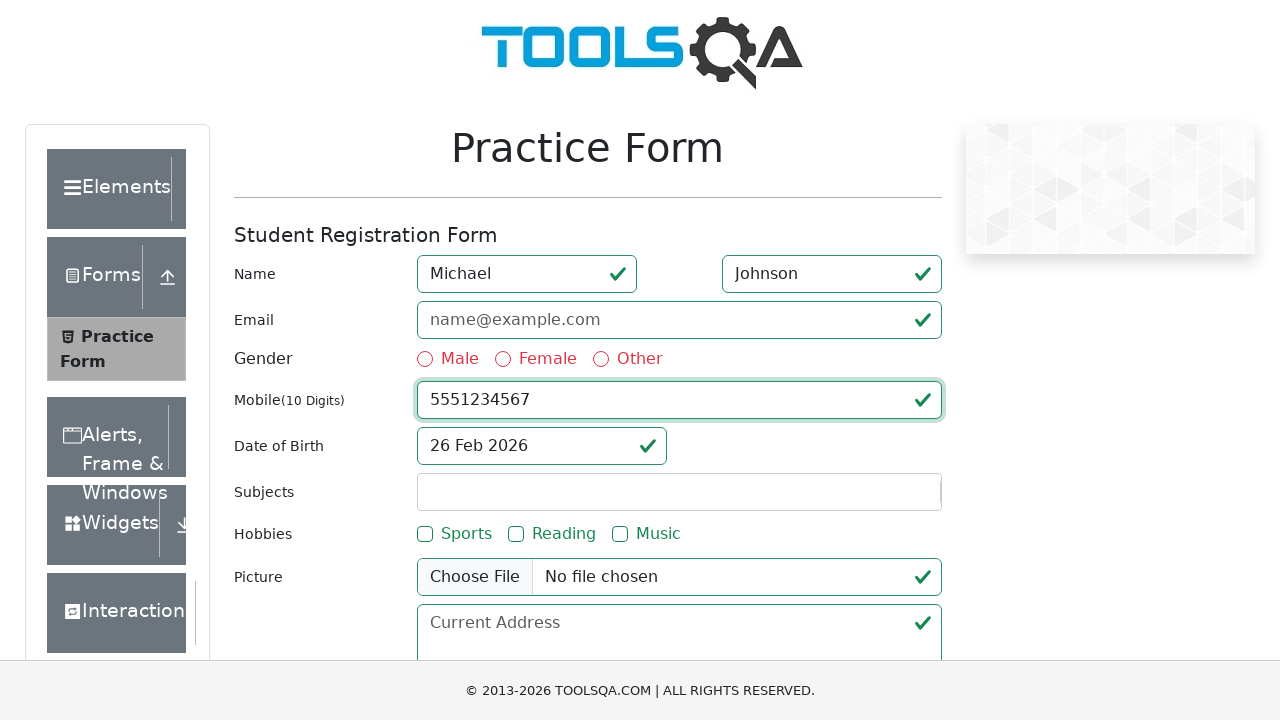

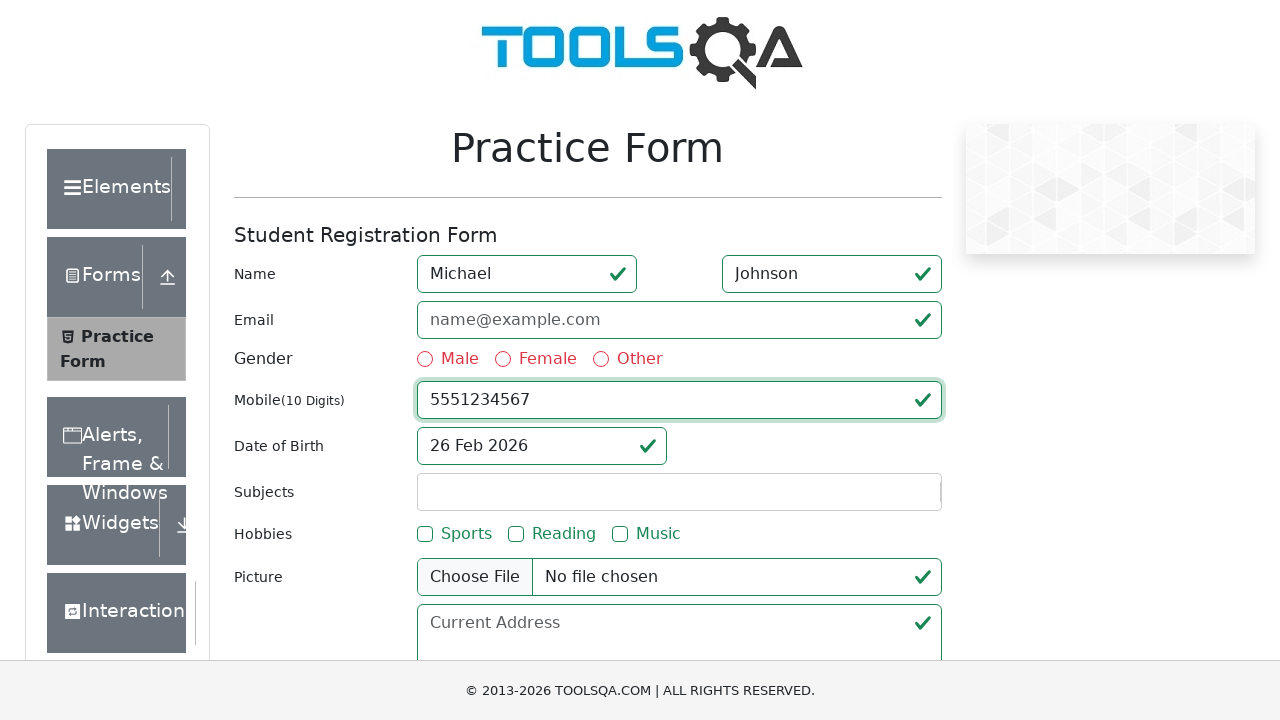